Tests mouse hover functionality by hovering over the "About University" element on the University of Pune website

Starting URL: http://www.unipune.ac.in/

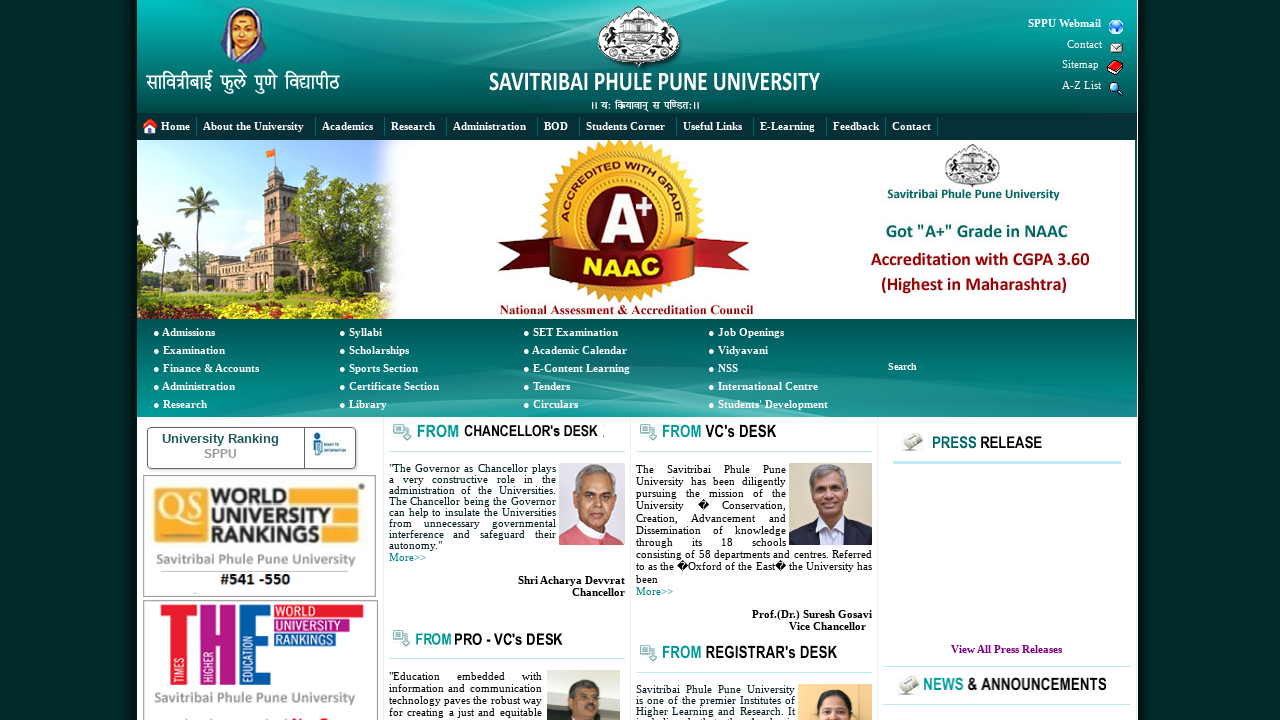

Located the 'About University' element
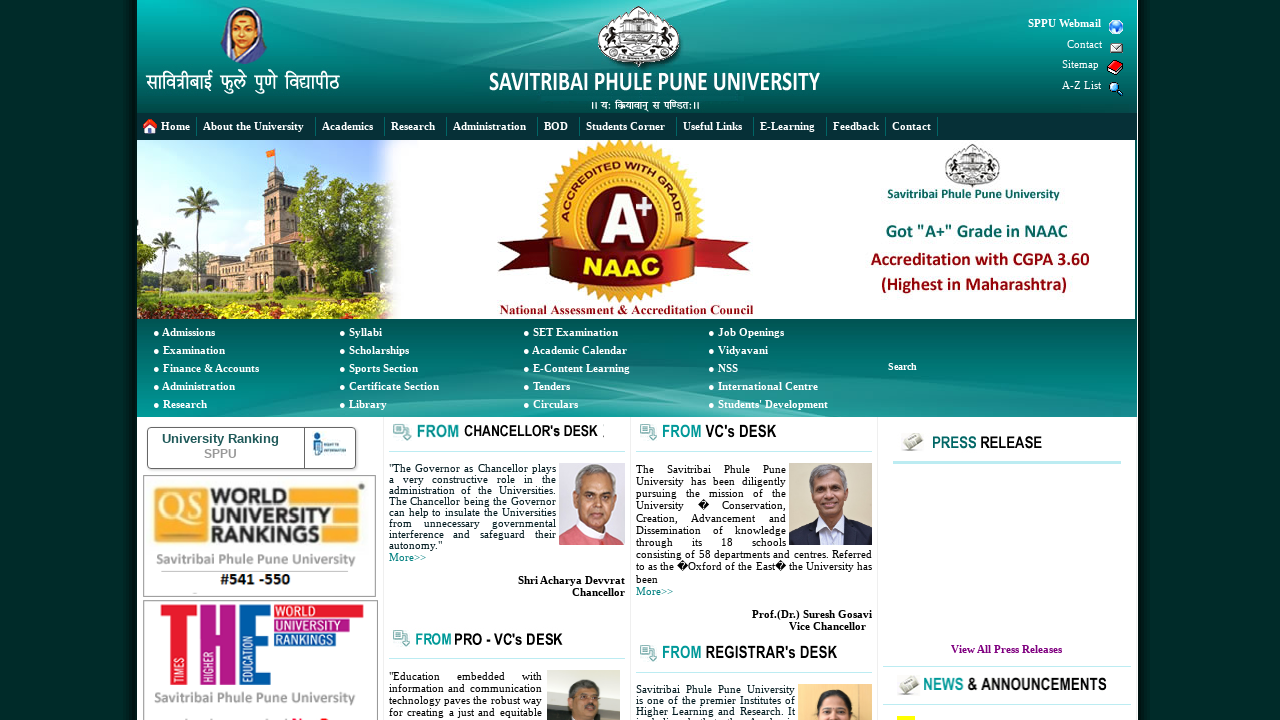

Hovered over the 'About University' element at (253, 126) on #stUI5_txt
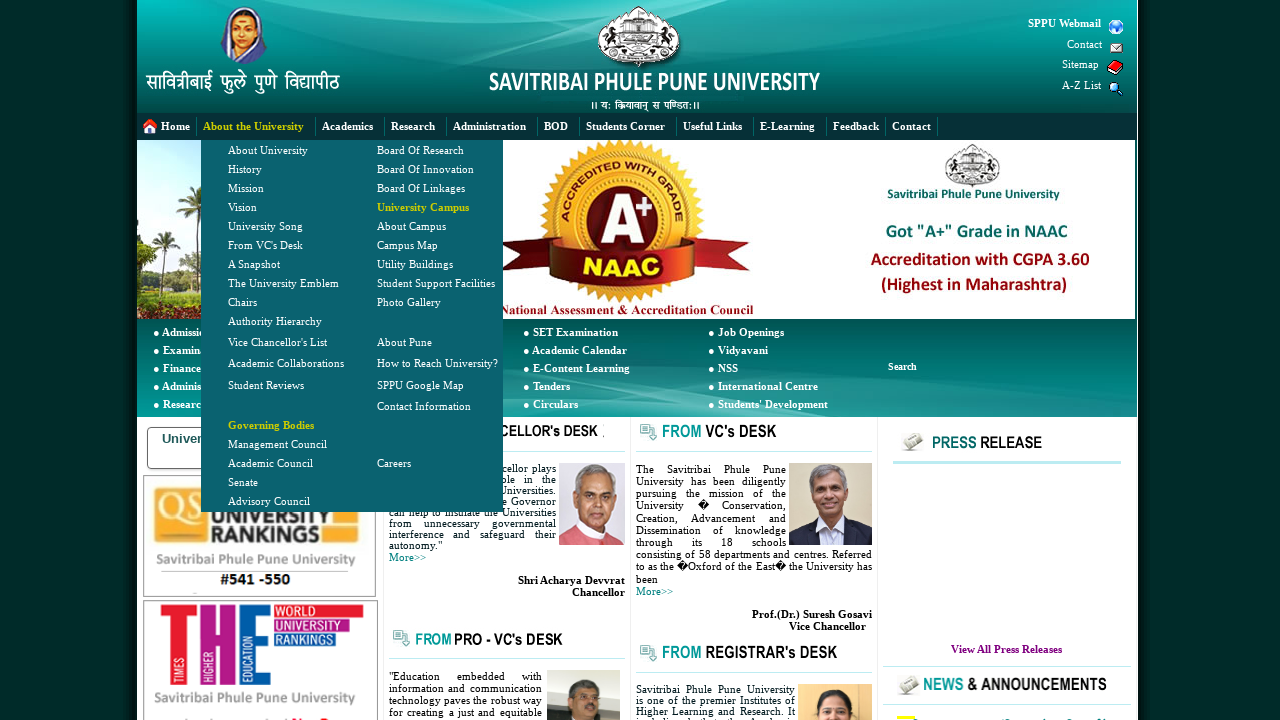

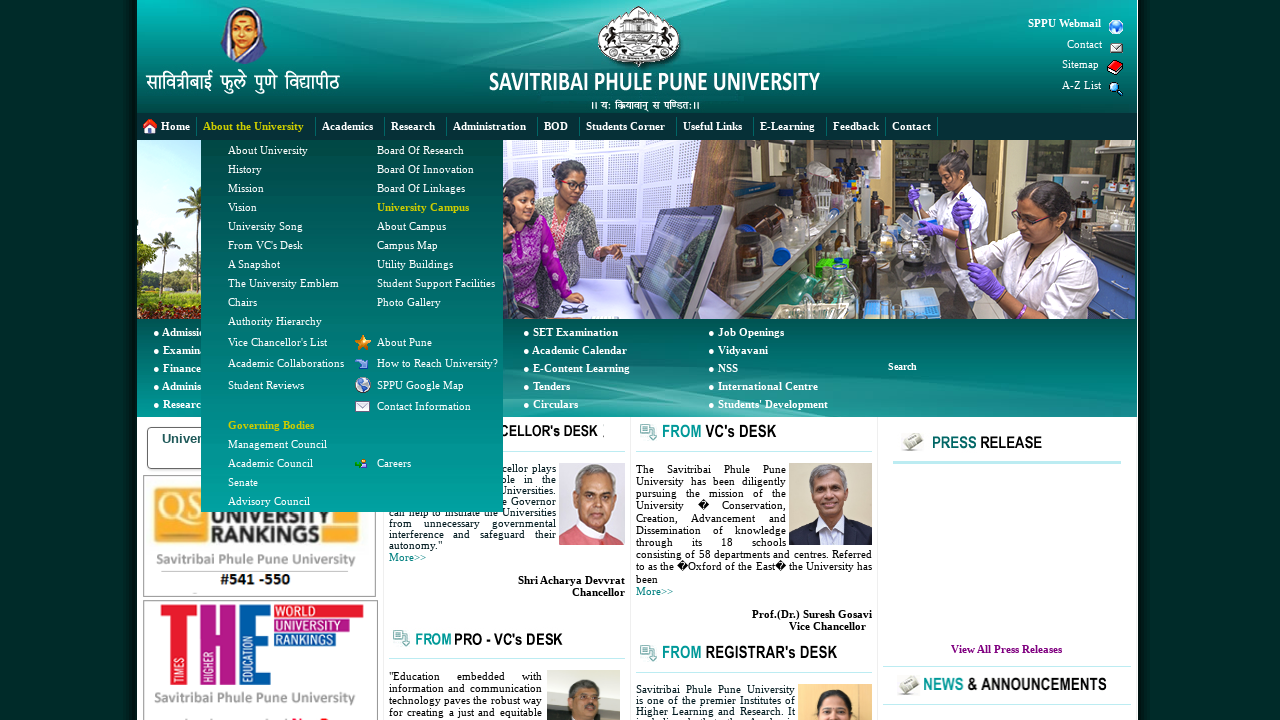